Tests dynamically loading elements by clicking a start button and then attempting to find and click on the "Hello World!" text that appears after loading

Starting URL: https://the-internet.herokuapp.com/dynamic_loading/1

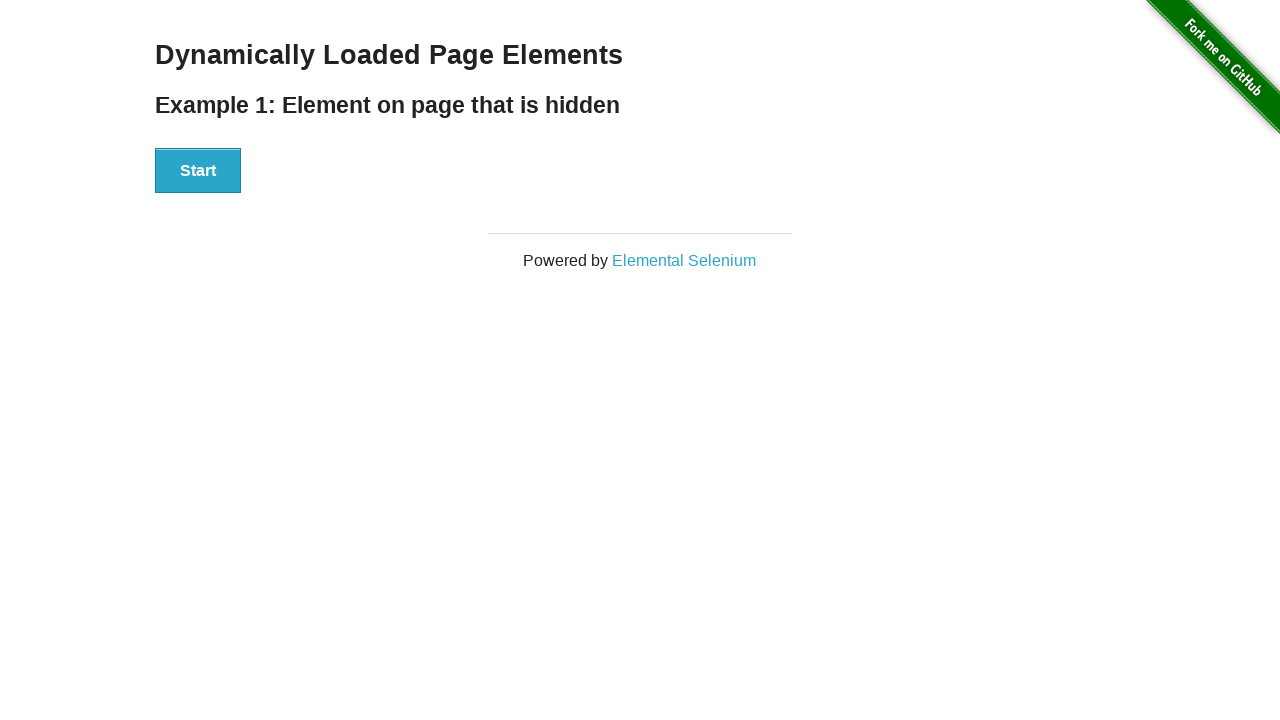

Navigated to dynamic loading test page
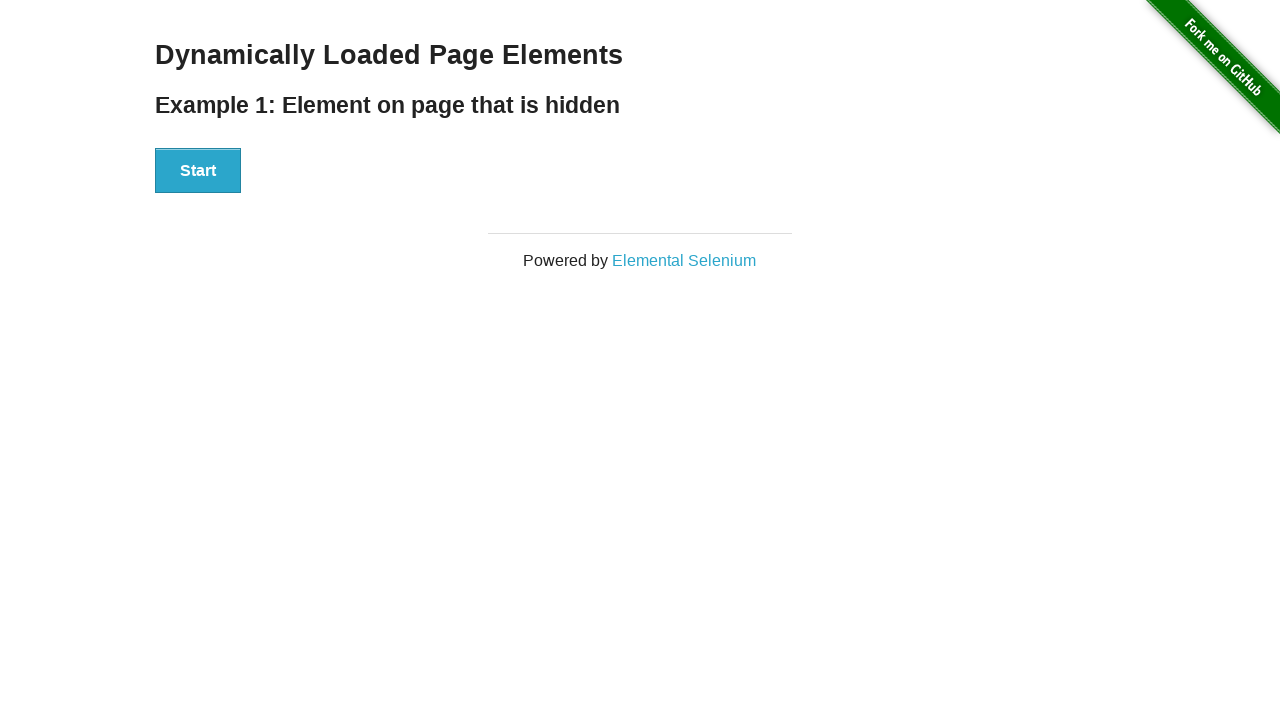

Clicked start button to trigger dynamic loading at (198, 171) on button
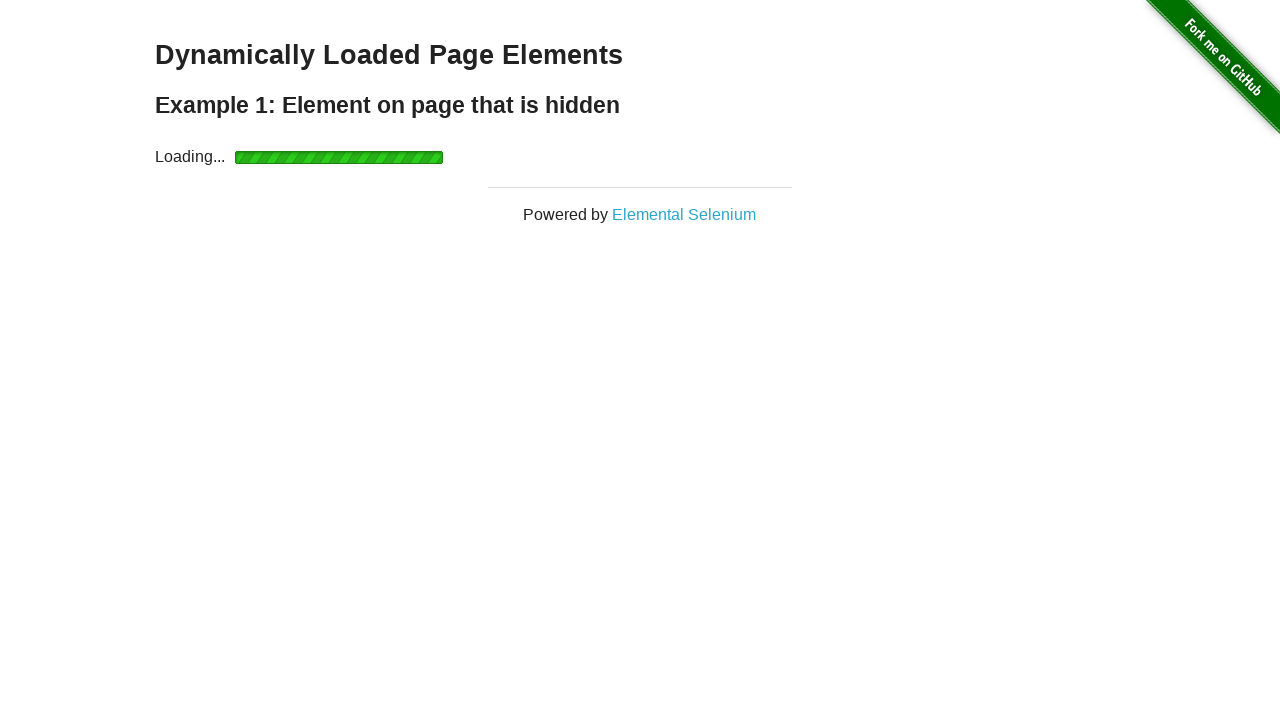

Clicked on 'Hello World!' text element at (640, 169) on xpath=//*[contains(text(),'Hello World!')]
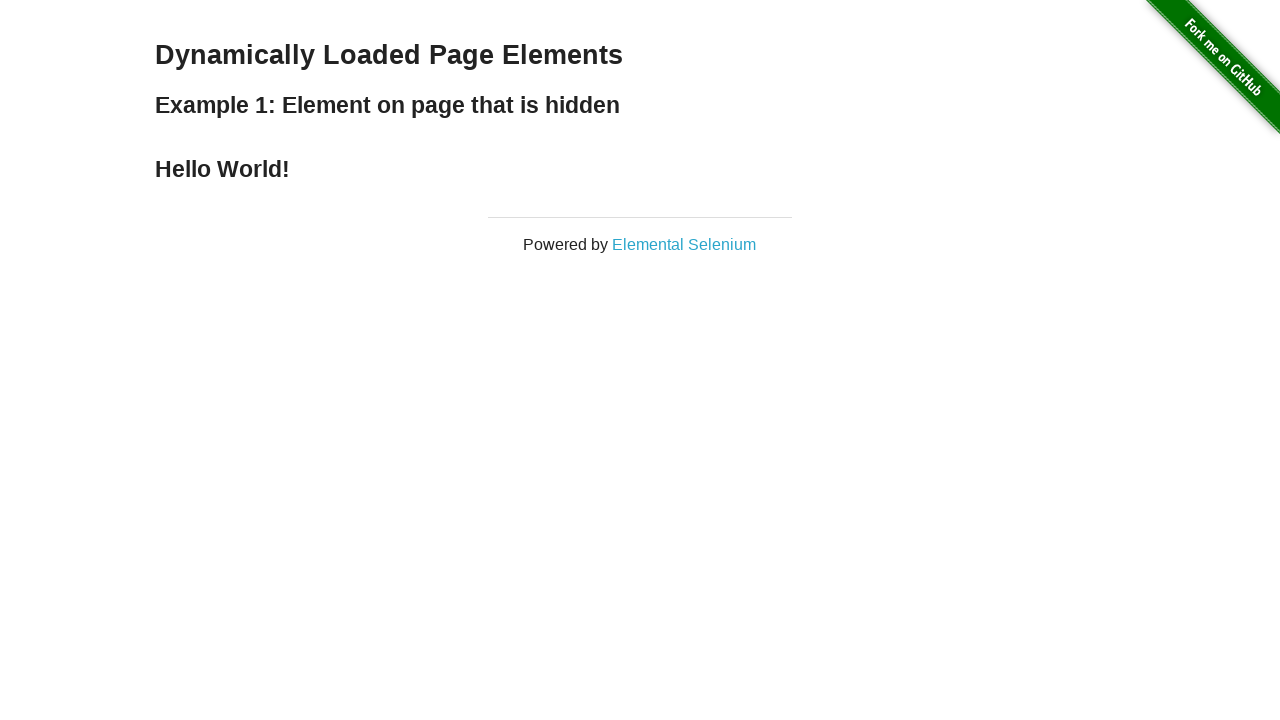

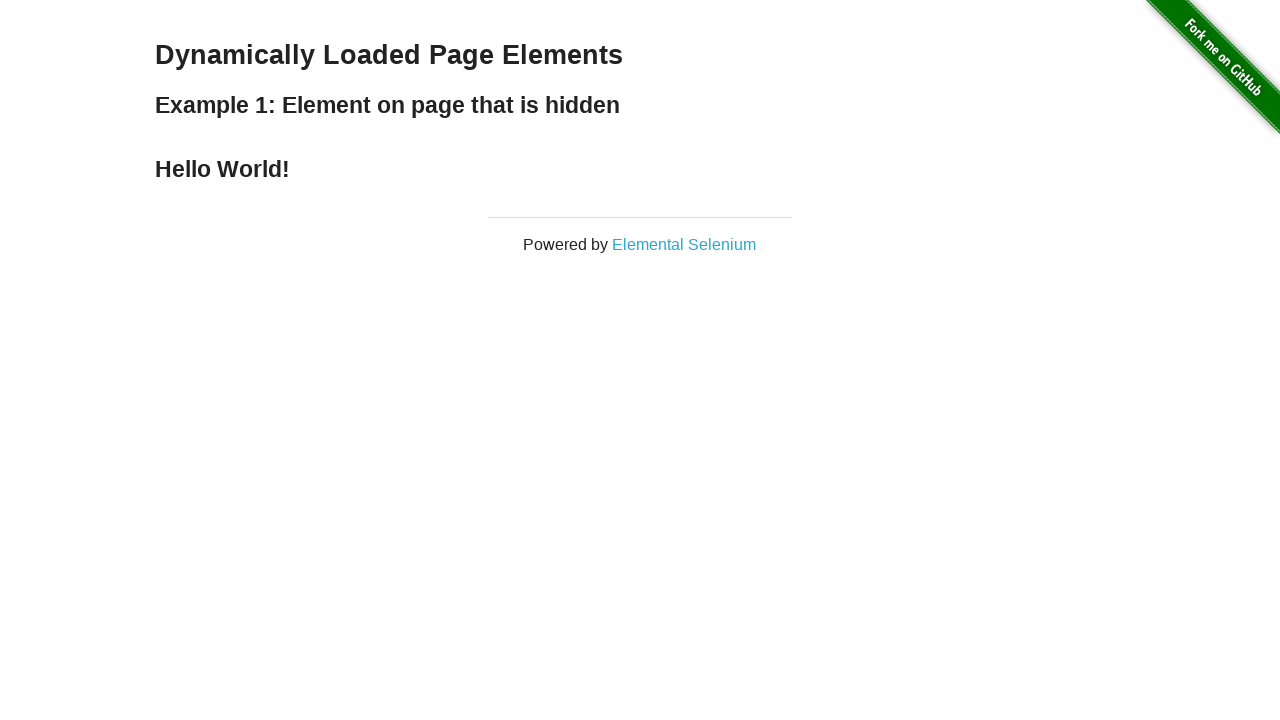